Tests that the "Due" column in table 1 can be sorted in ascending order by clicking the column header and verifying the values are in ascending numerical order

Starting URL: http://the-internet.herokuapp.com/tables

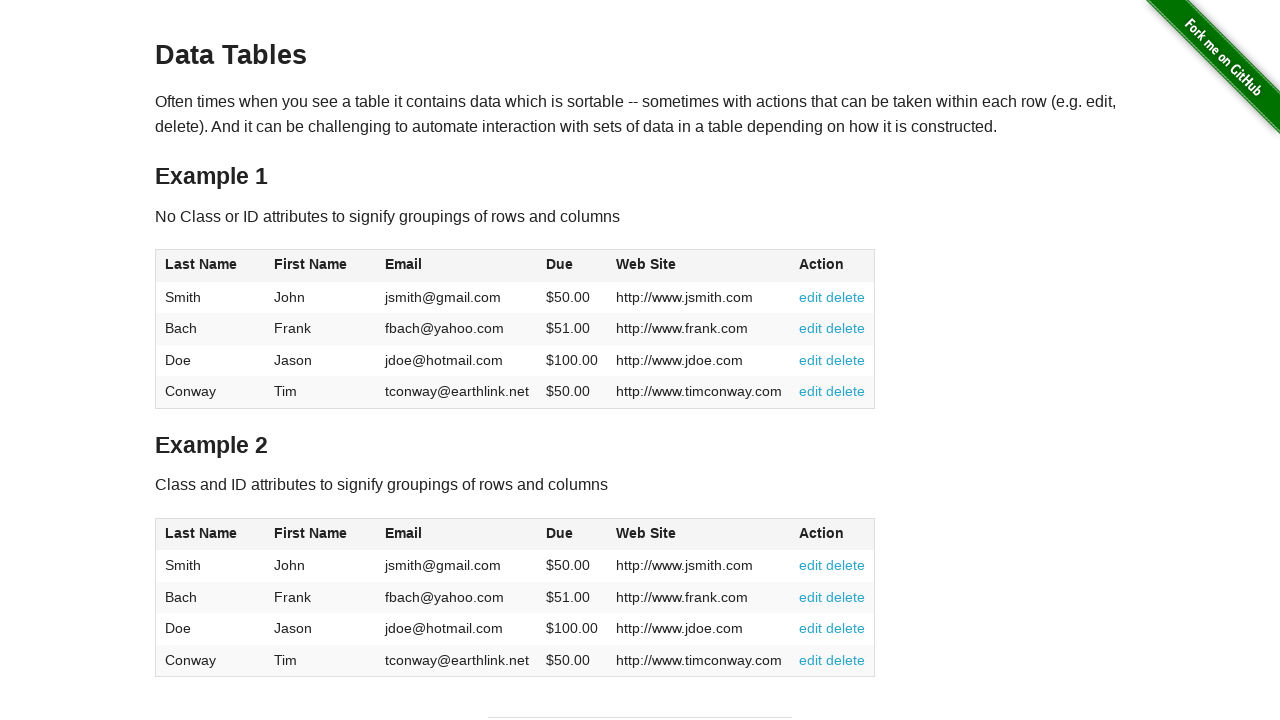

Clicked the 'Due' column header in table 1 to sort ascending at (572, 266) on #table1 thead tr th:nth-of-type(4)
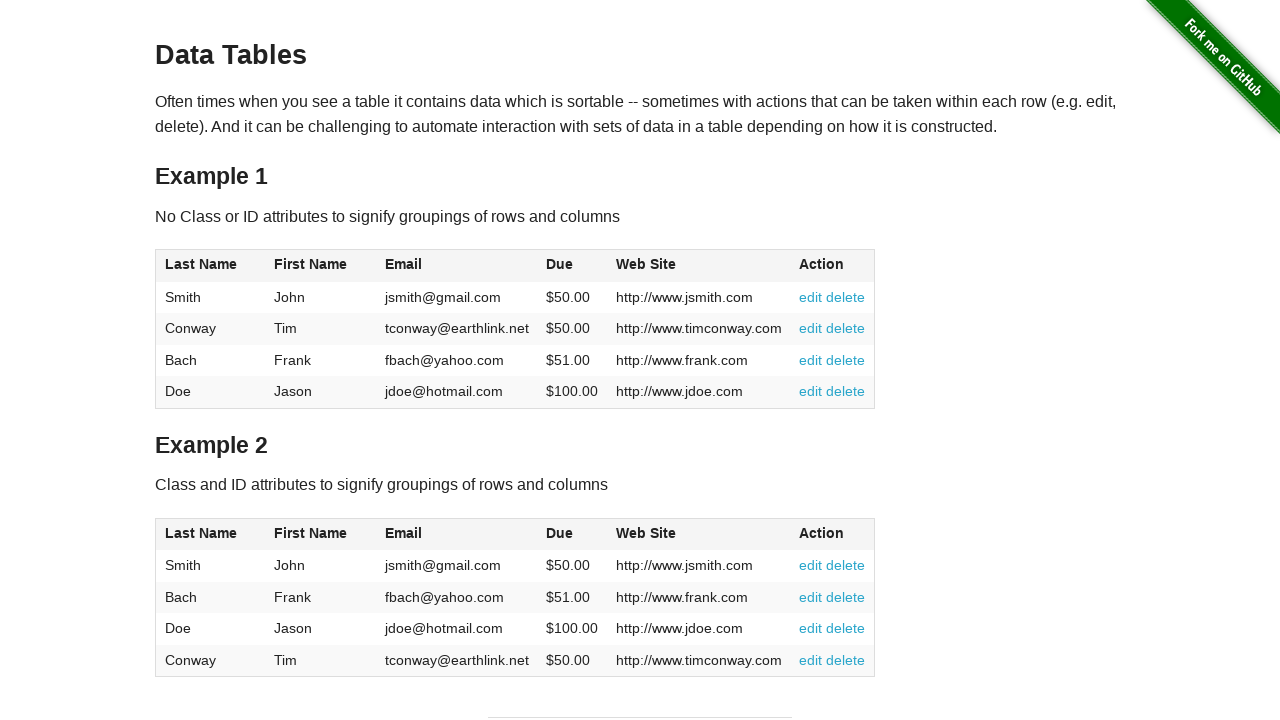

Waited for table 1 to load sorted Due column values
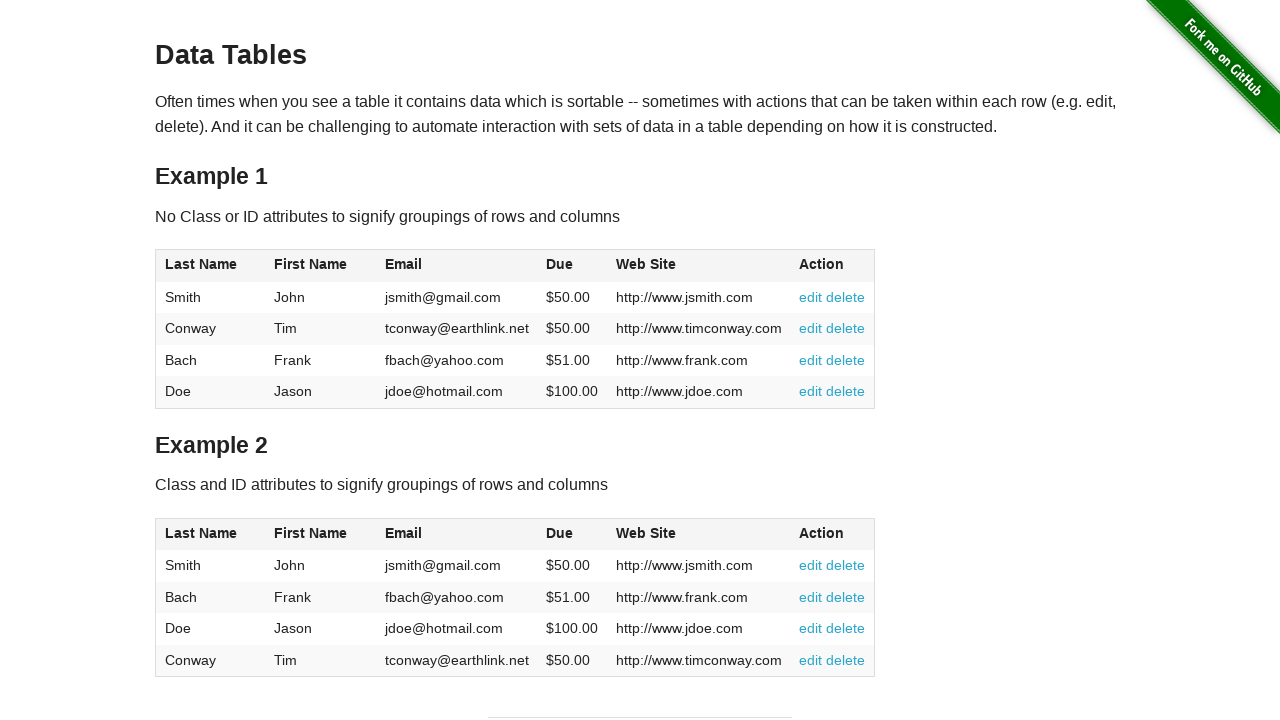

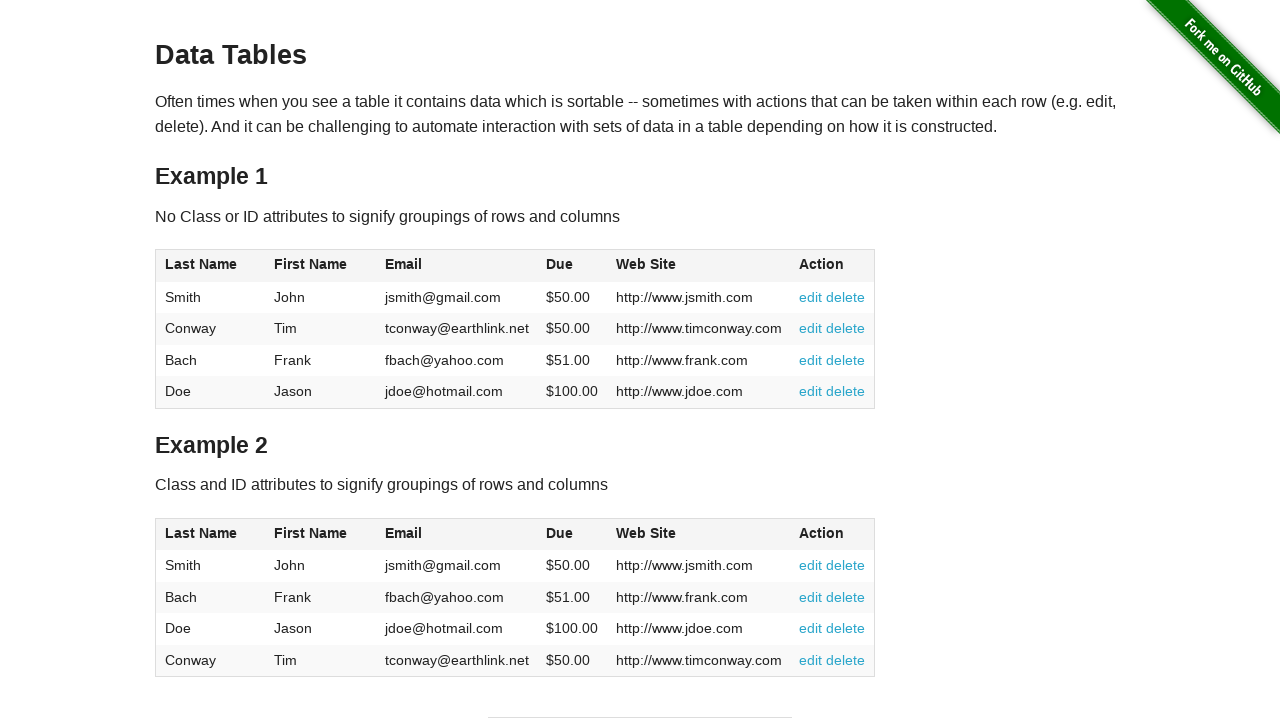